Tests that entering a valid number (60) between 50 and 100 with a non-perfect square root displays the correct result in an alert

Starting URL: https://kristinek.github.io/site/tasks/enter_a_number

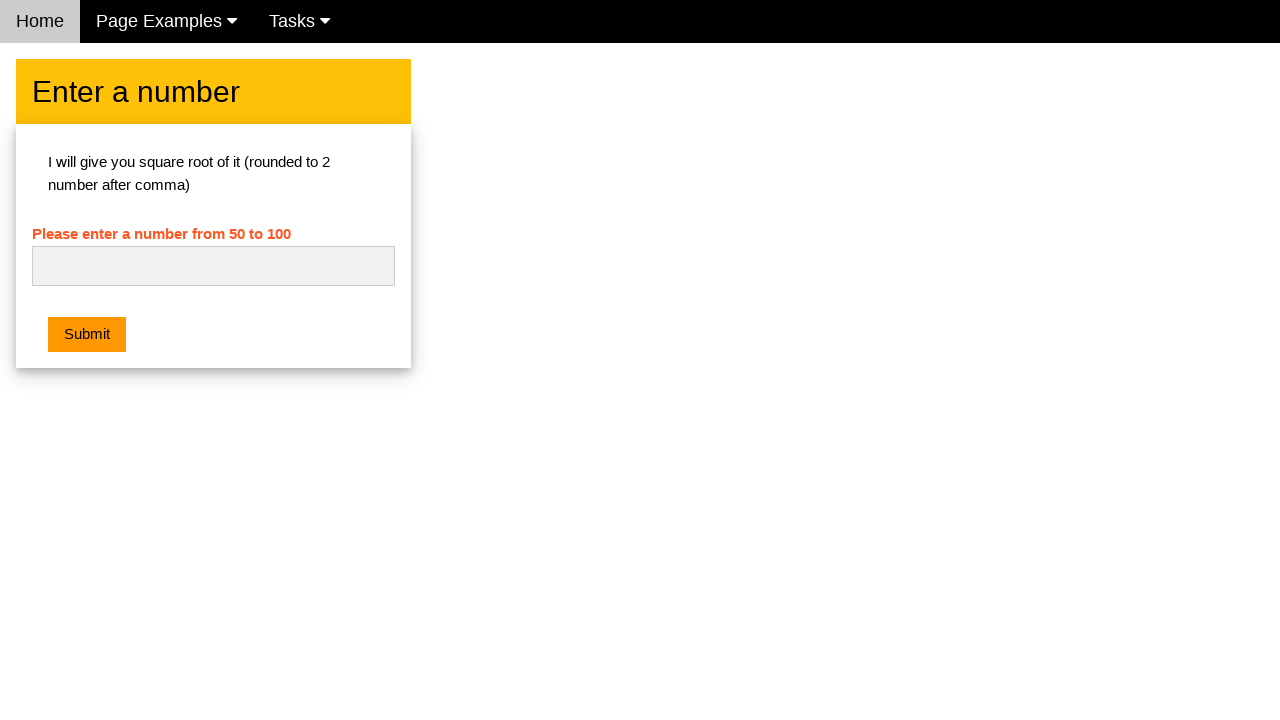

Navigated to the enter a number task page
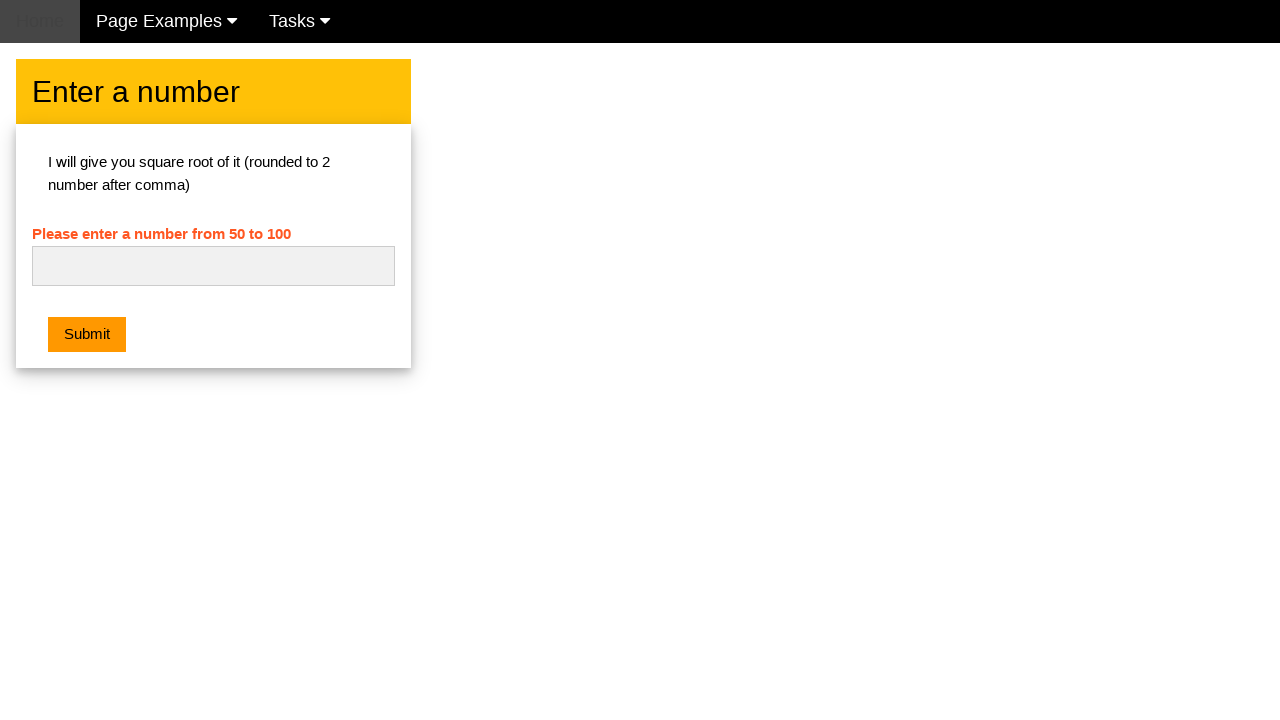

Set up dialog handler to verify alert message
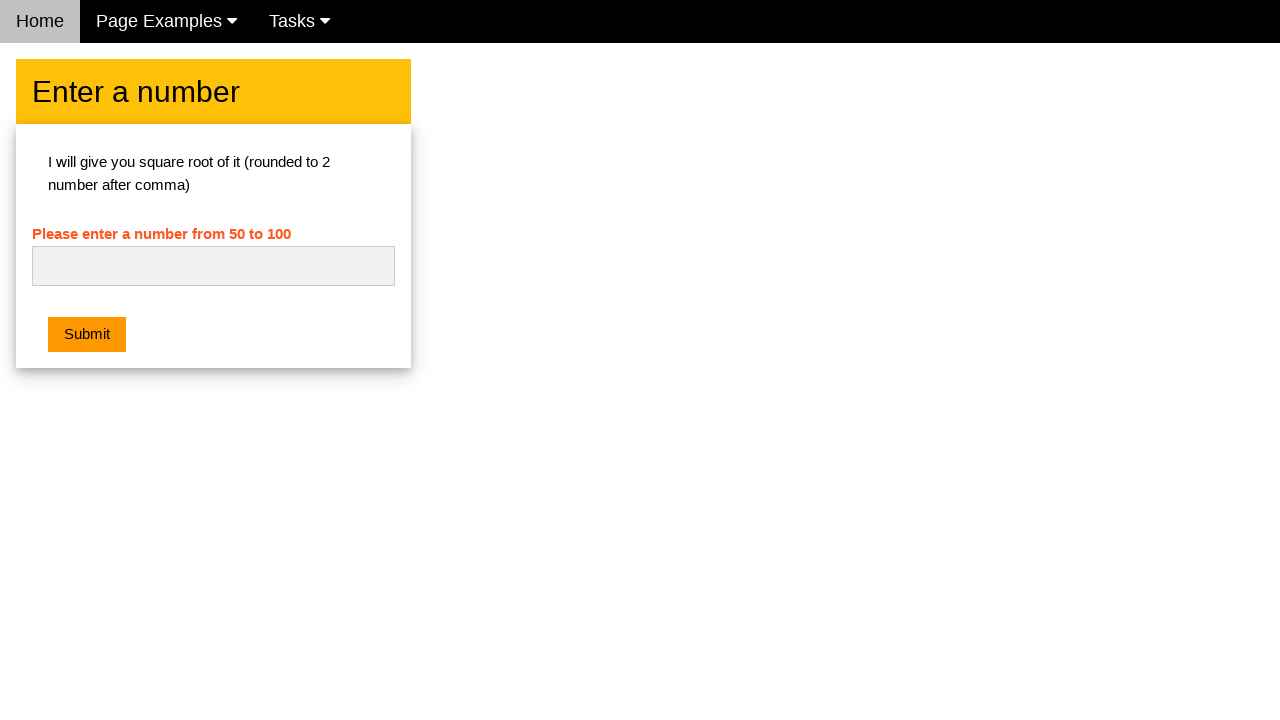

Entered 60 in the input field on #numb
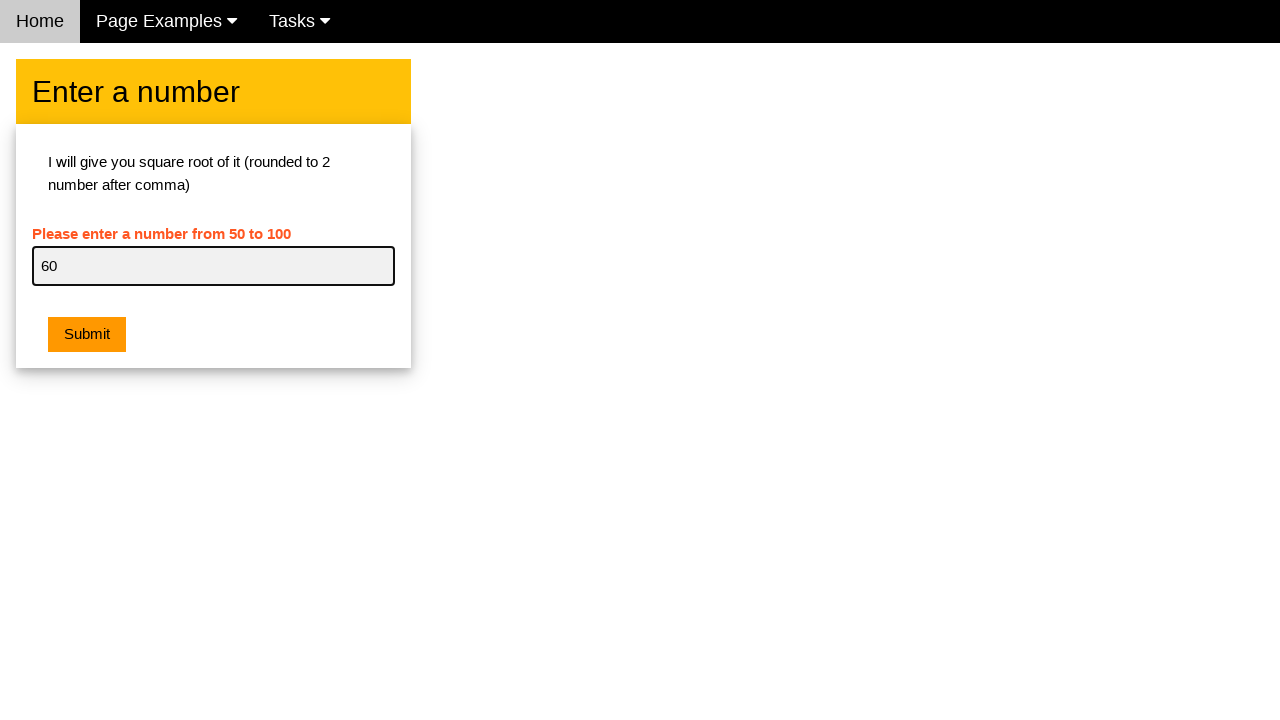

Clicked submit button and alert was verified with correct message 'Square root of 60 is 7.75' at (87, 335) on .w3-btn
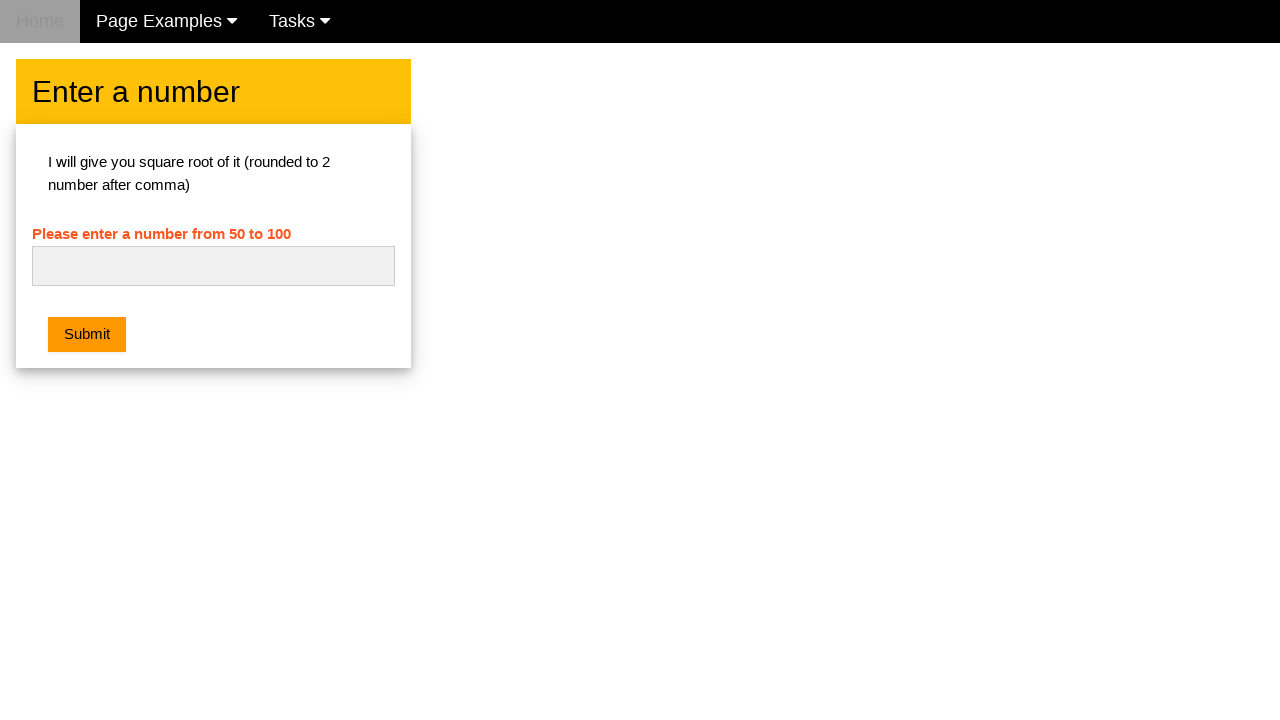

Retrieved error message text to verify no error is displayed
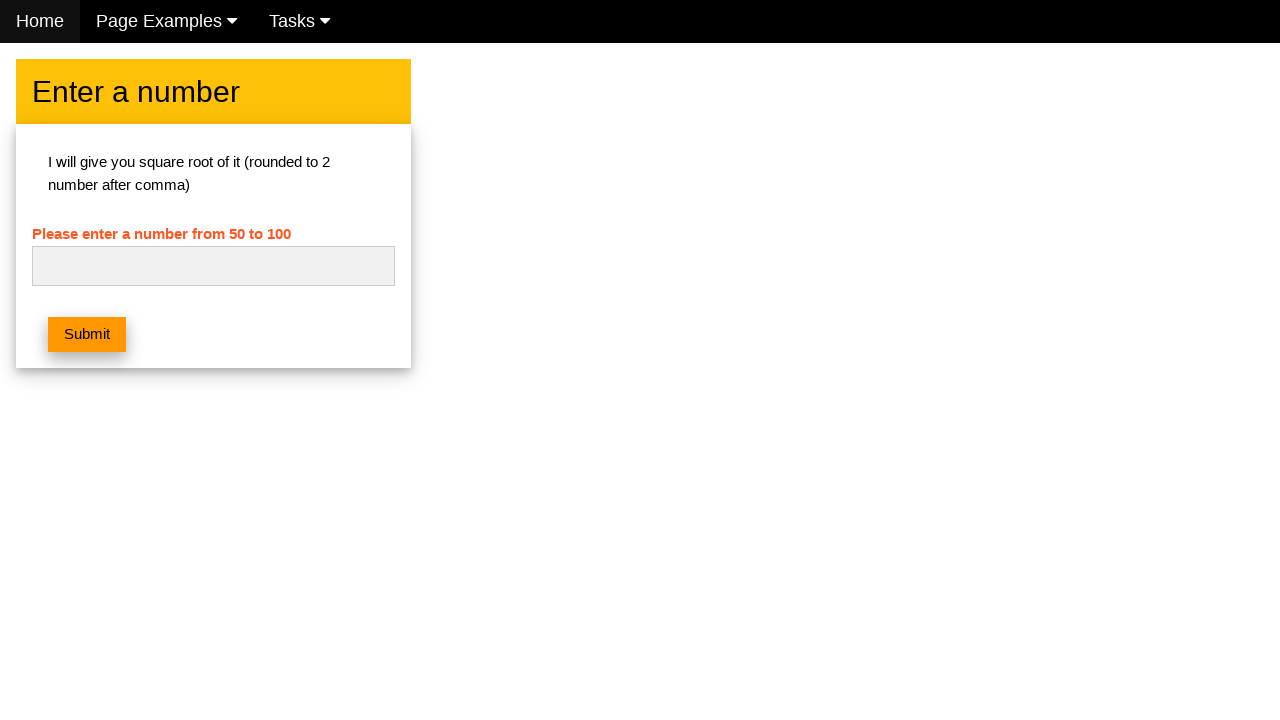

Verified that no error message is displayed
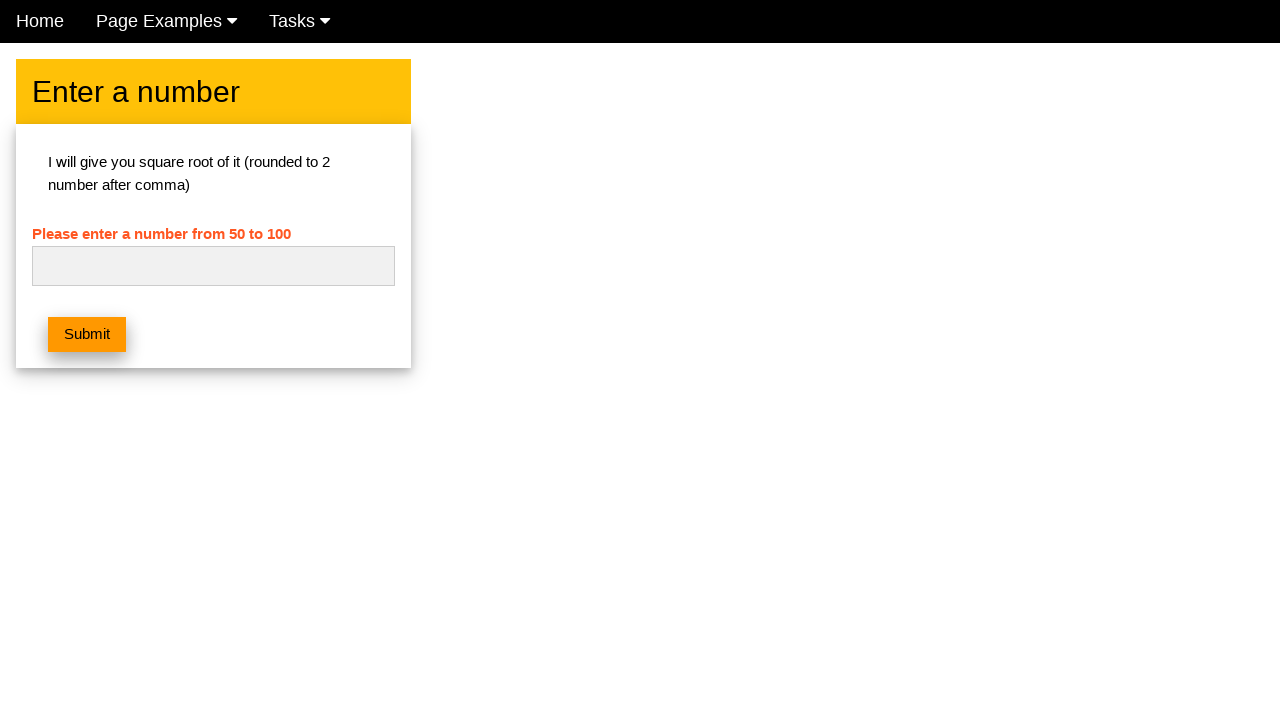

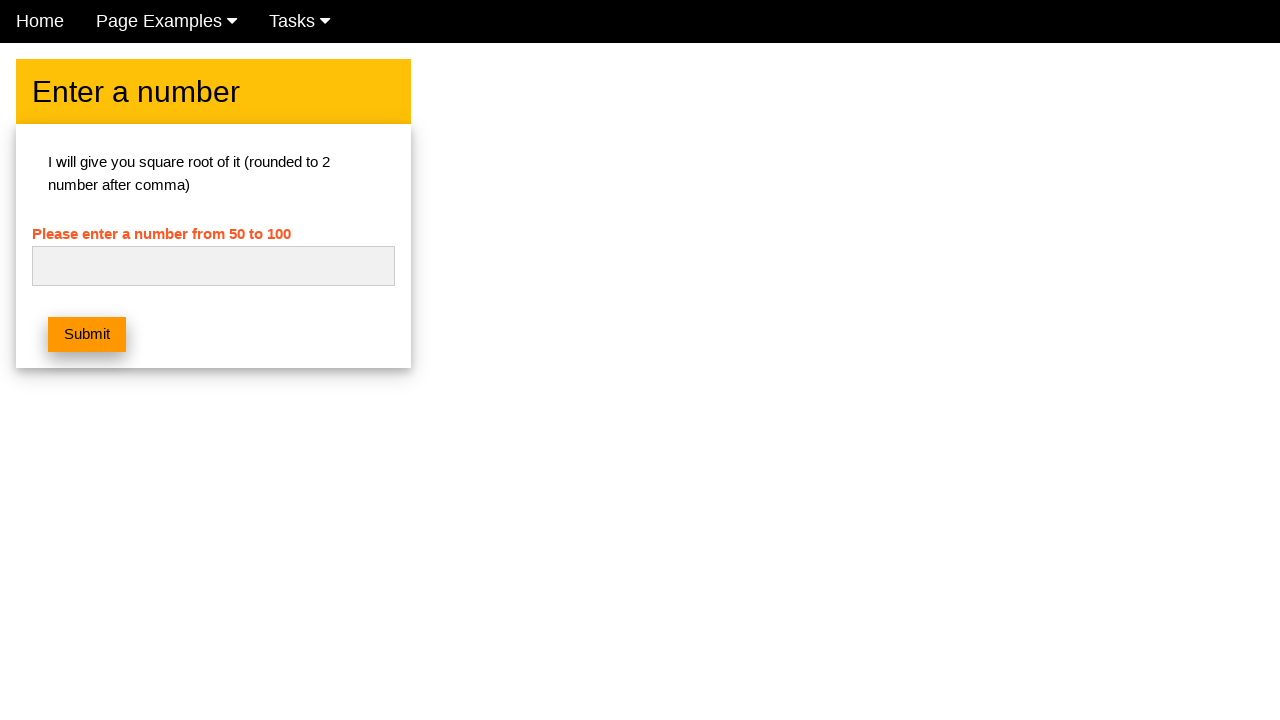